Tests the forgot password functionality by entering an email address, clicking the retrieve password button, and verifying the response message.

Starting URL: https://the-internet.herokuapp.com/forgot_password

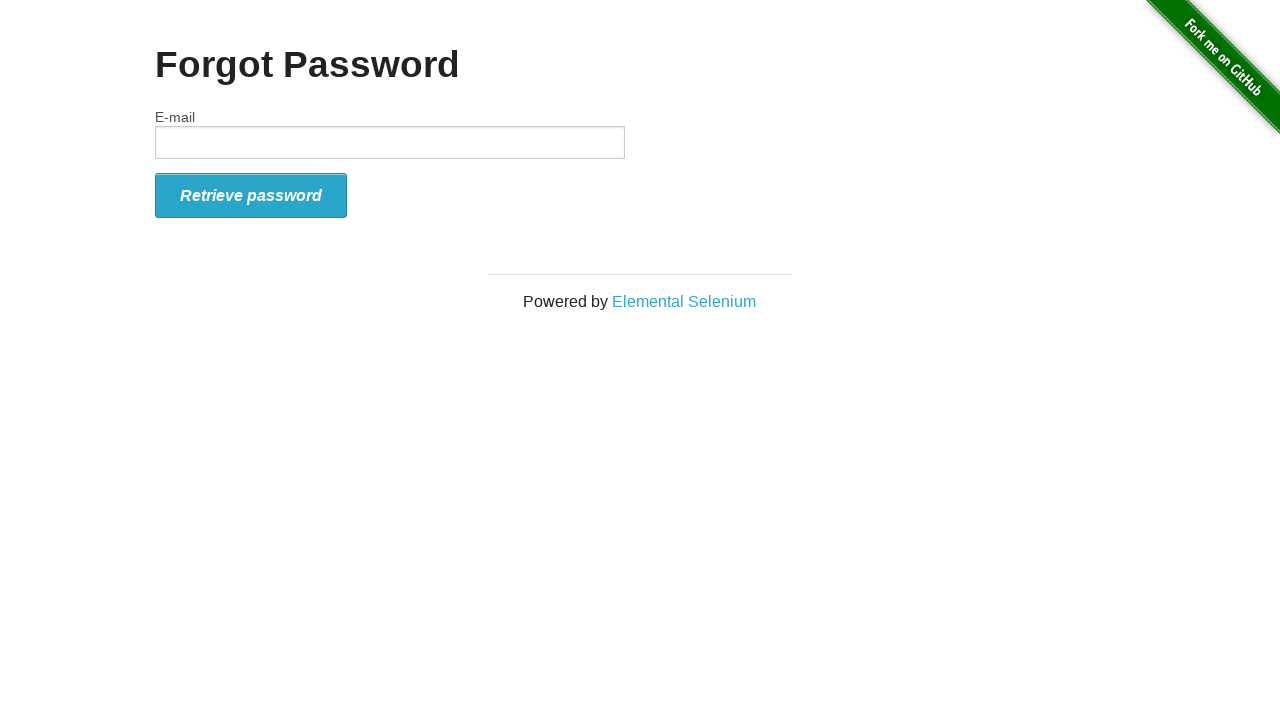

Entered email address 'randomuser@example.com' in the forgot password form on #email
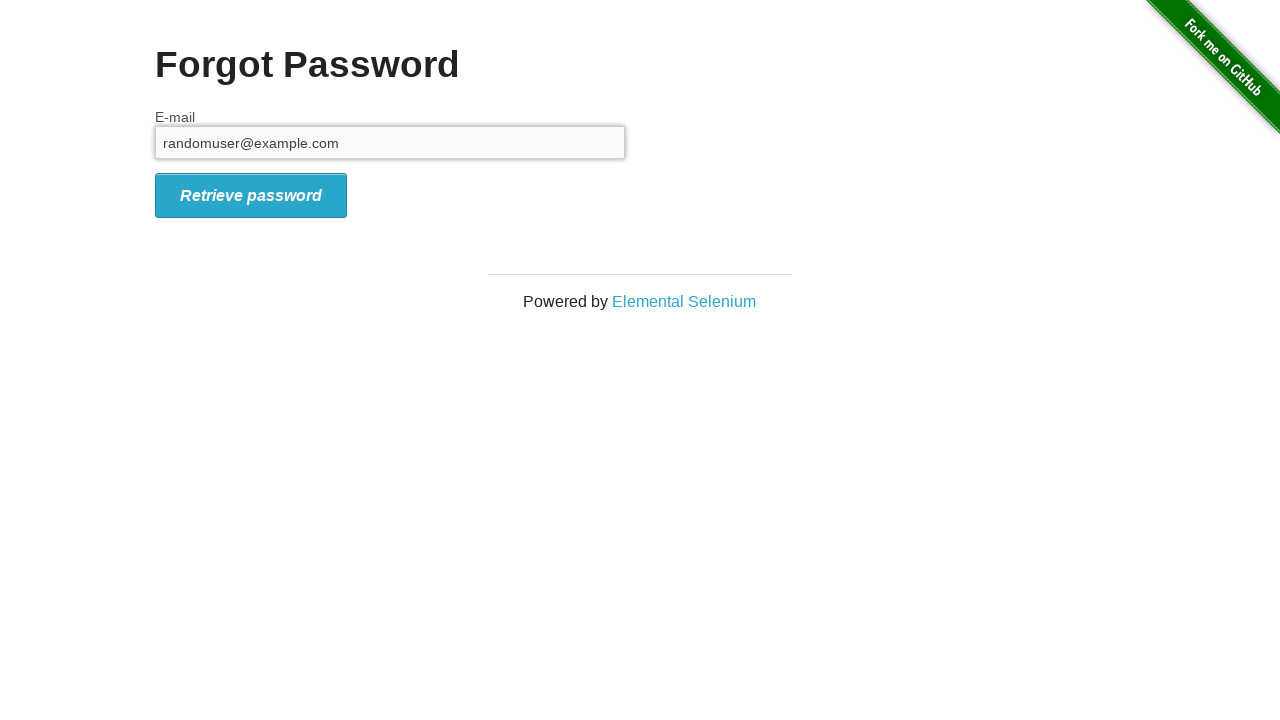

Clicked the 'Retrieve Password' button at (251, 195) on #form_submit
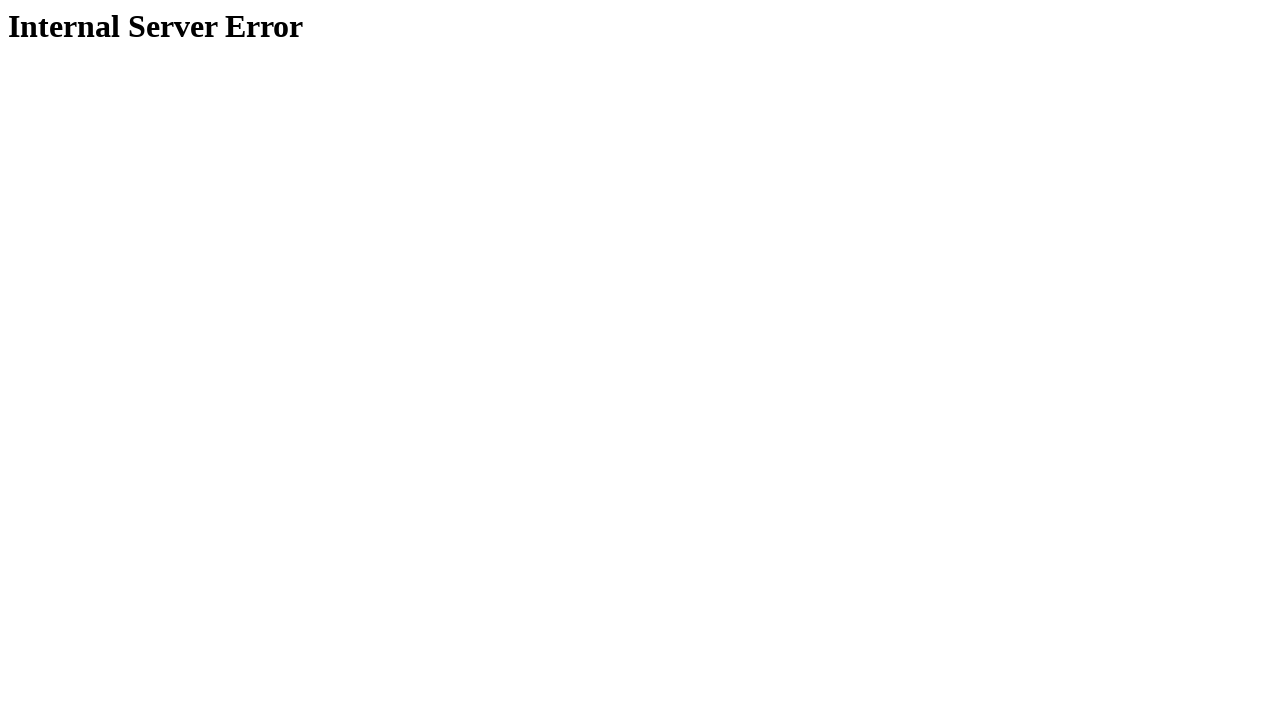

Verified response message appeared on the page
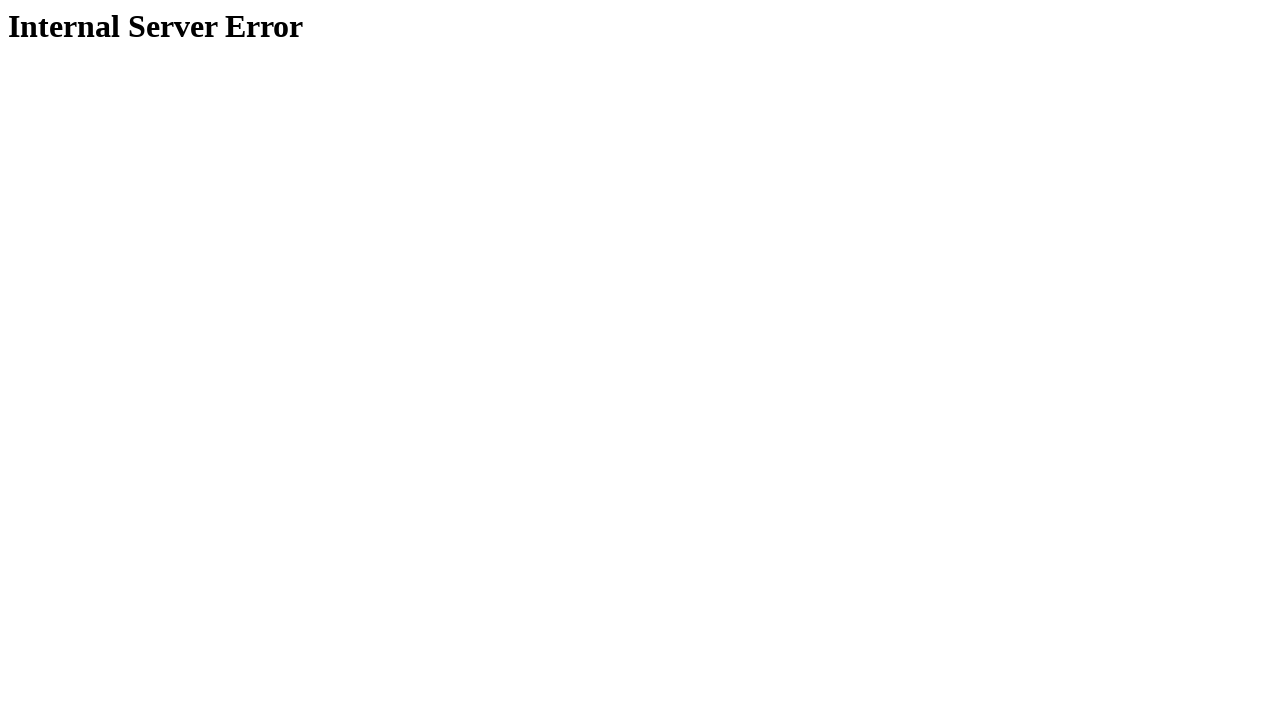

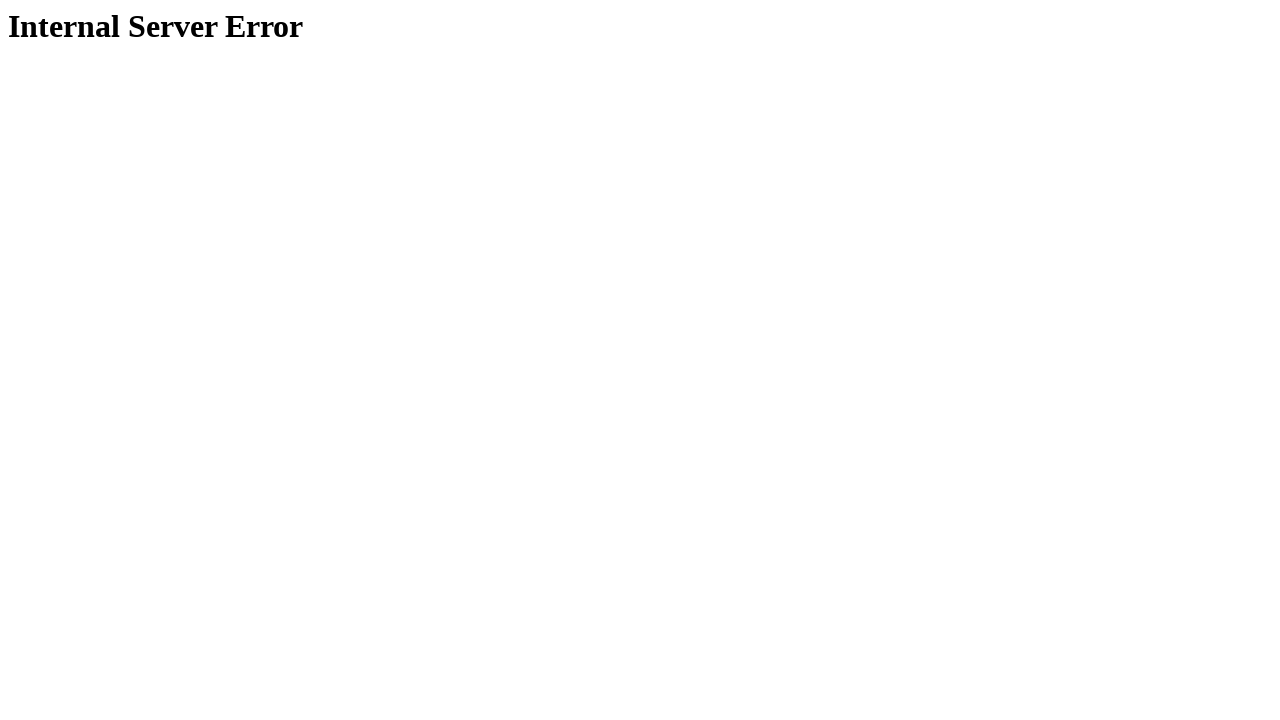